Basic browser automation test that navigates to Simplilearn website and verifies the page loads by checking the title is present

Starting URL: https://www.simplilearn.com

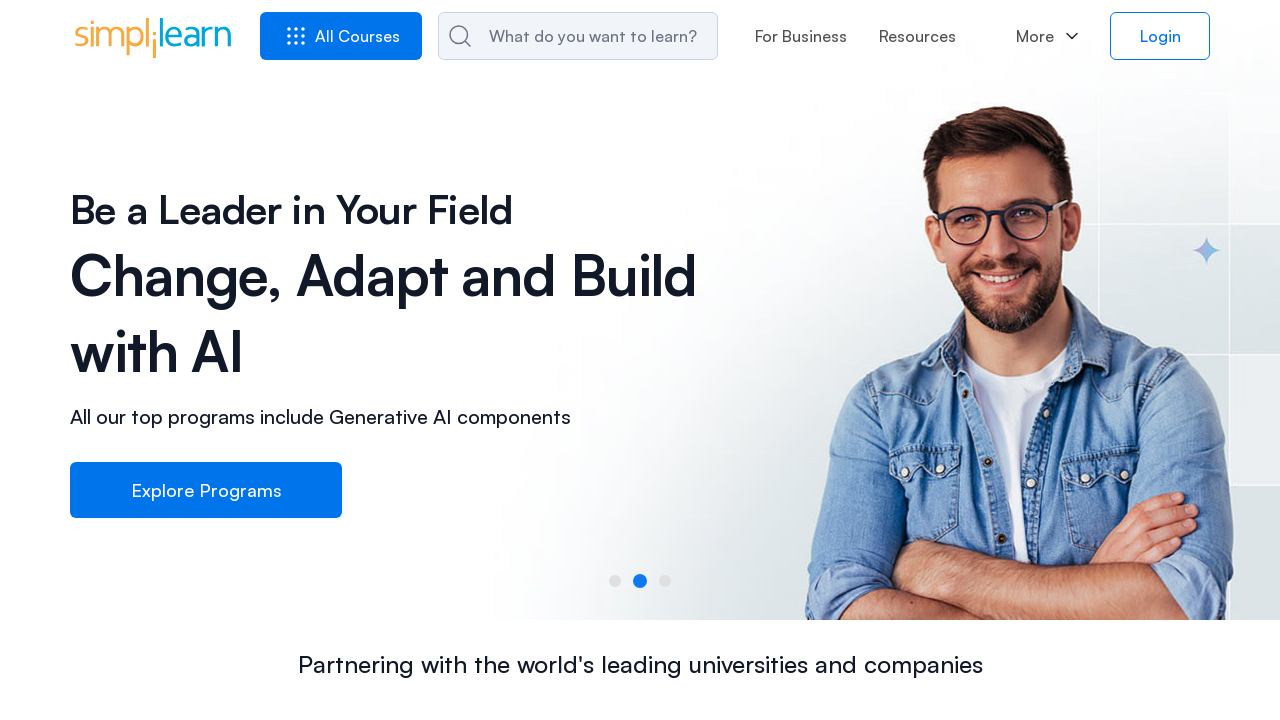

Navigated to Simplilearn website
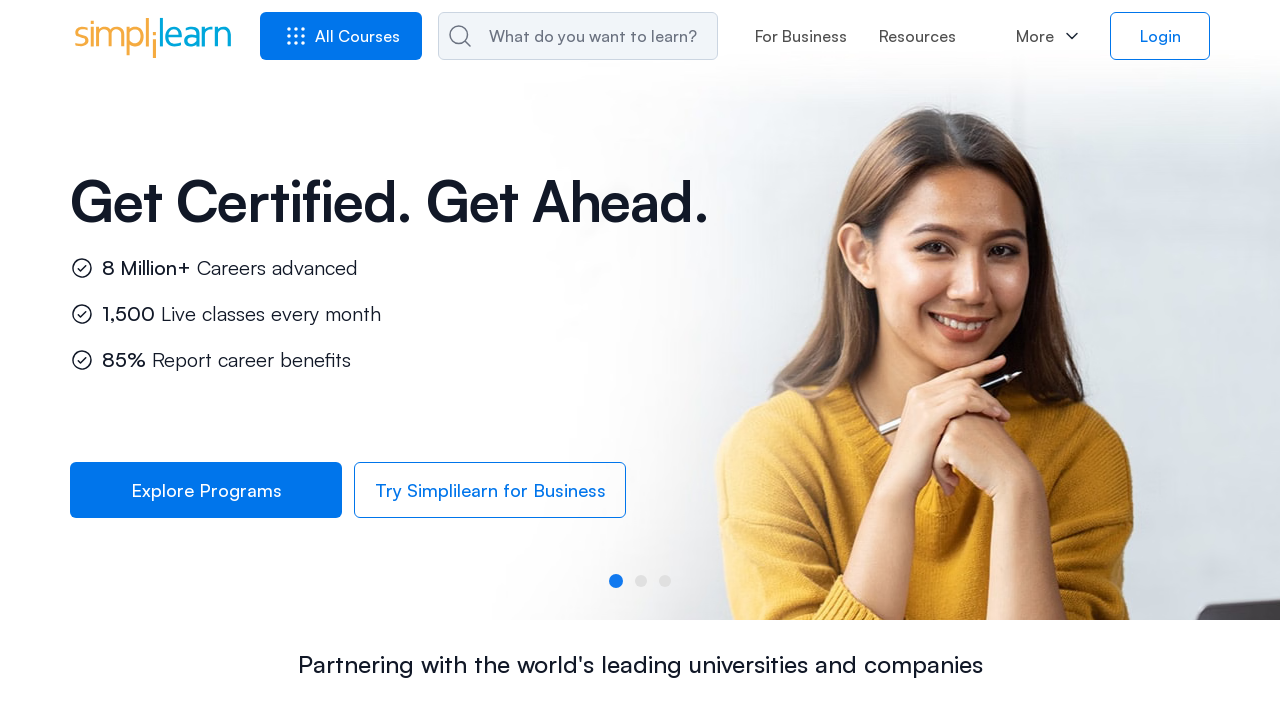

Page loaded - DOM content loaded
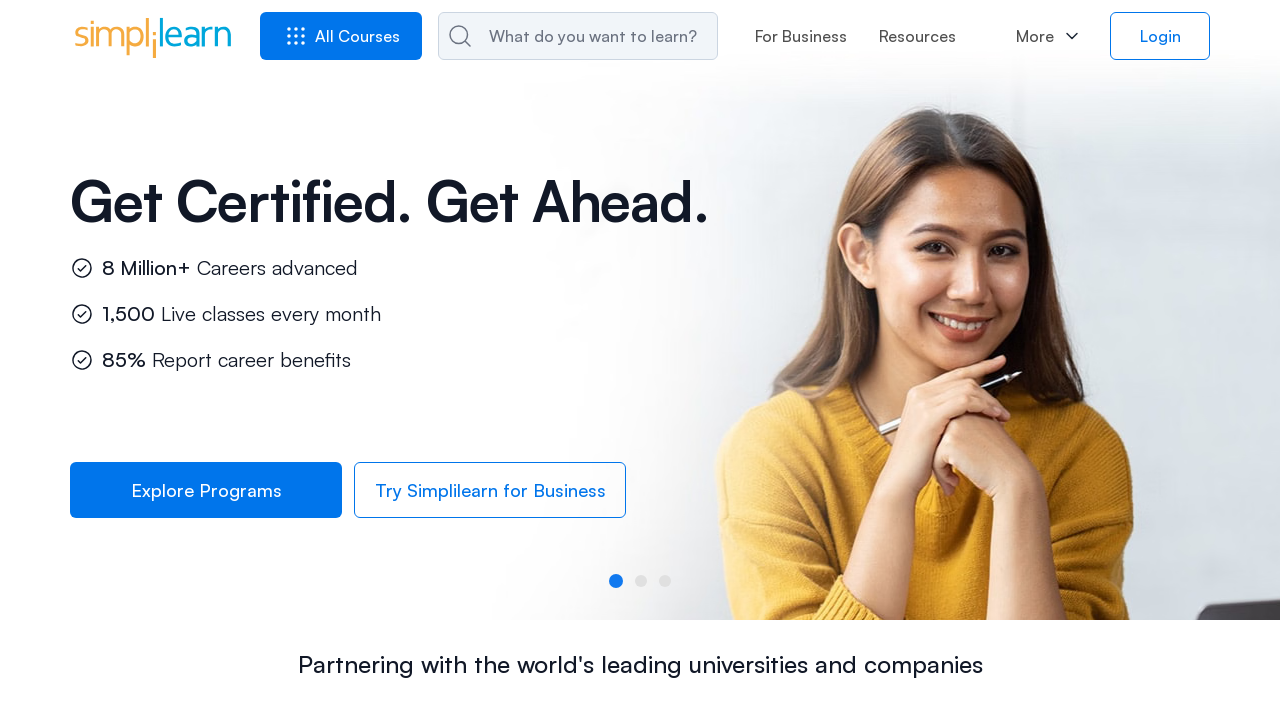

Verified page title is present and not empty
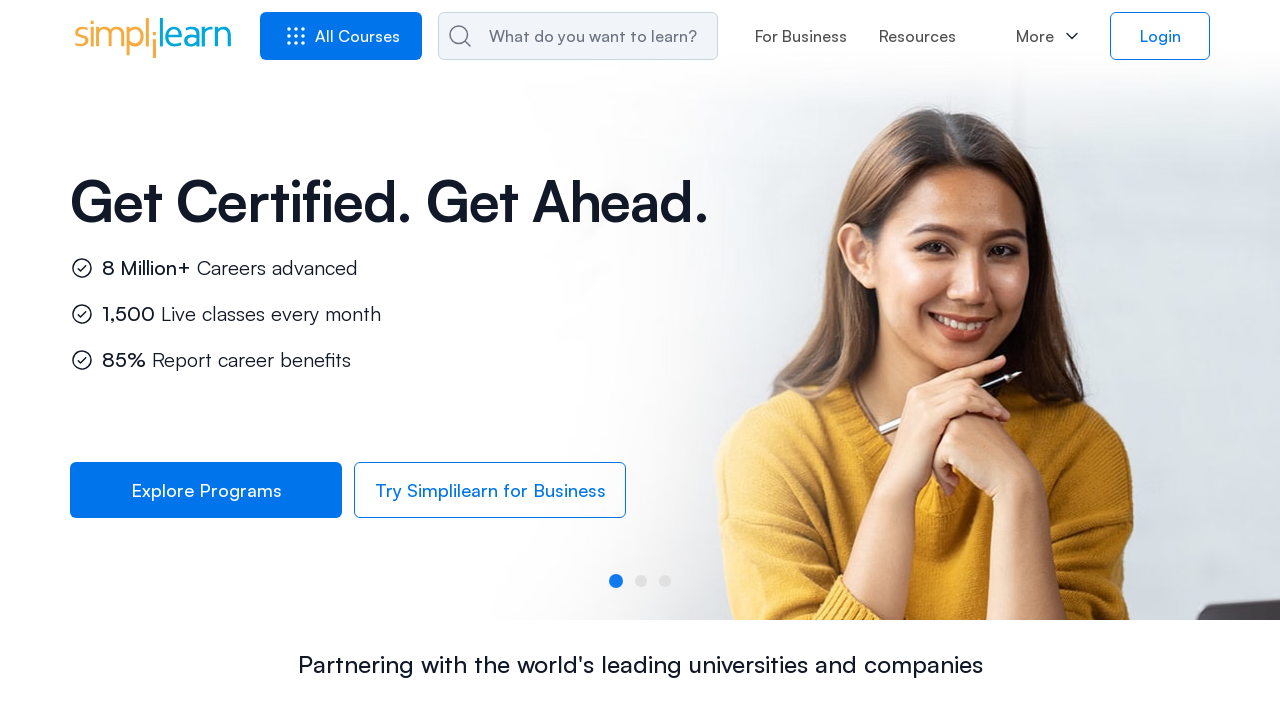

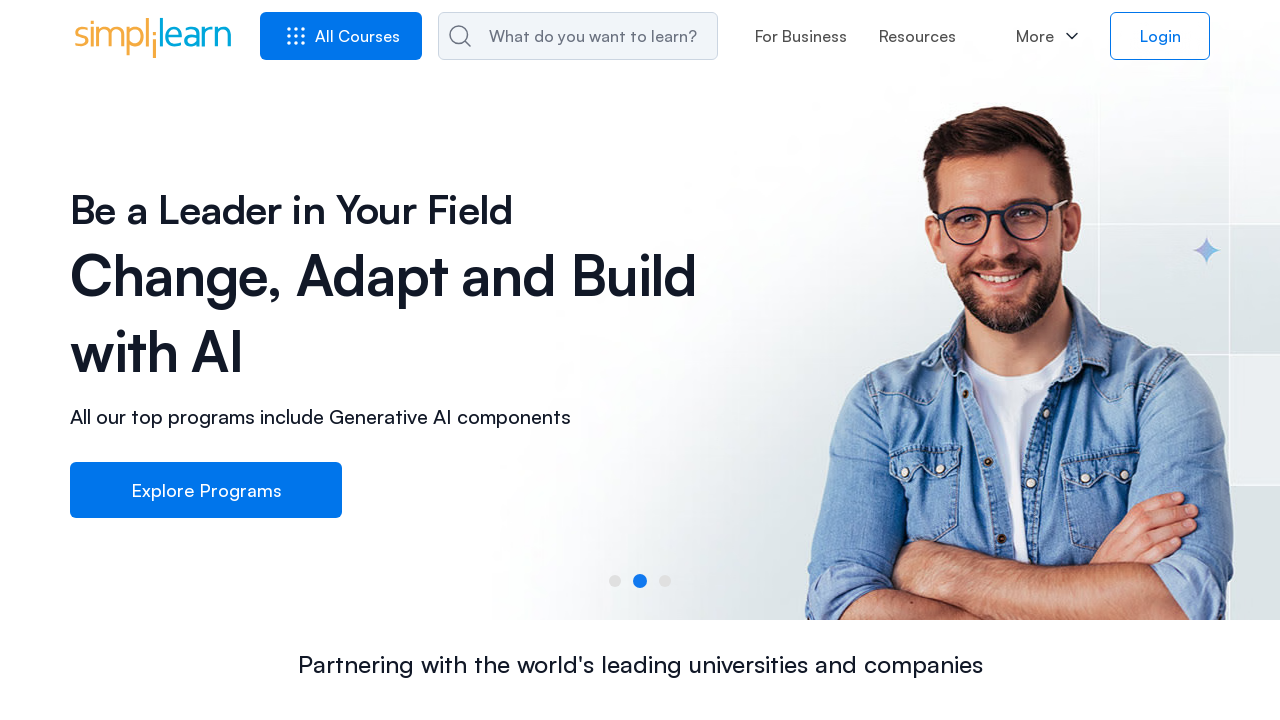